Solves a math captcha by calculating a formula based on a displayed value, then fills the answer and completes form submission with checkbox and radio selections

Starting URL: https://suninjuly.github.io/math.html

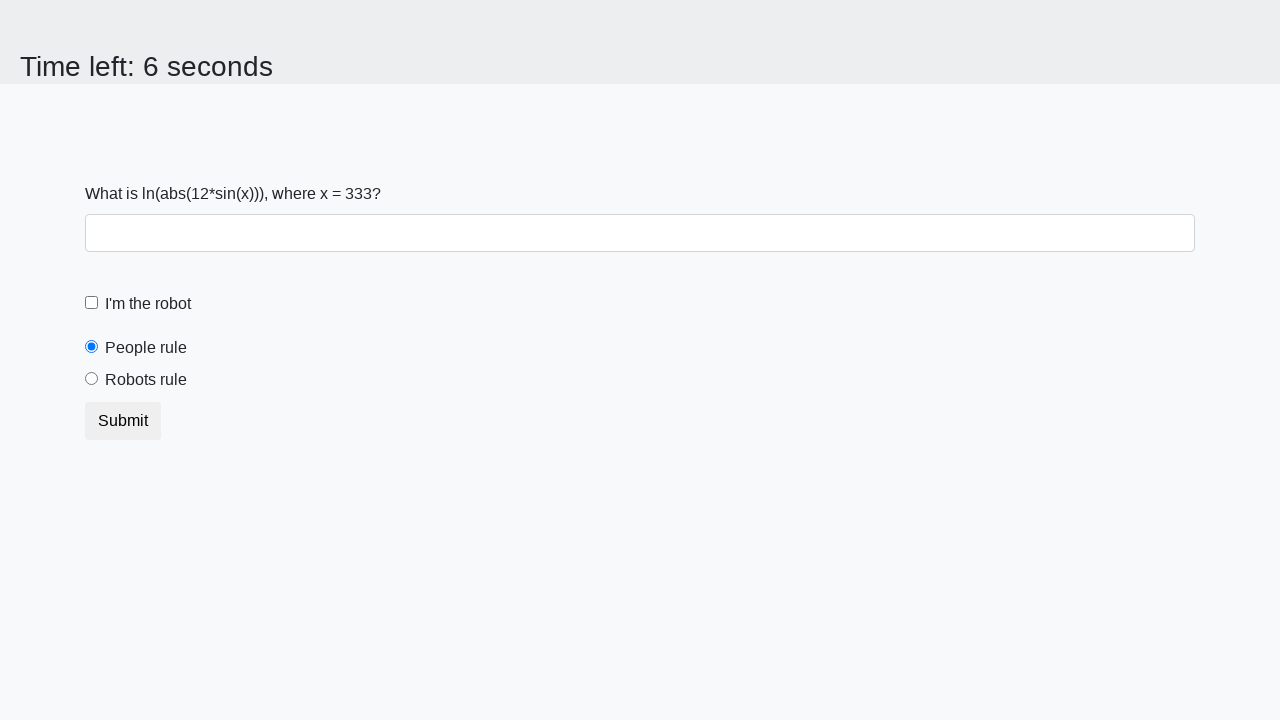

Located the input value element
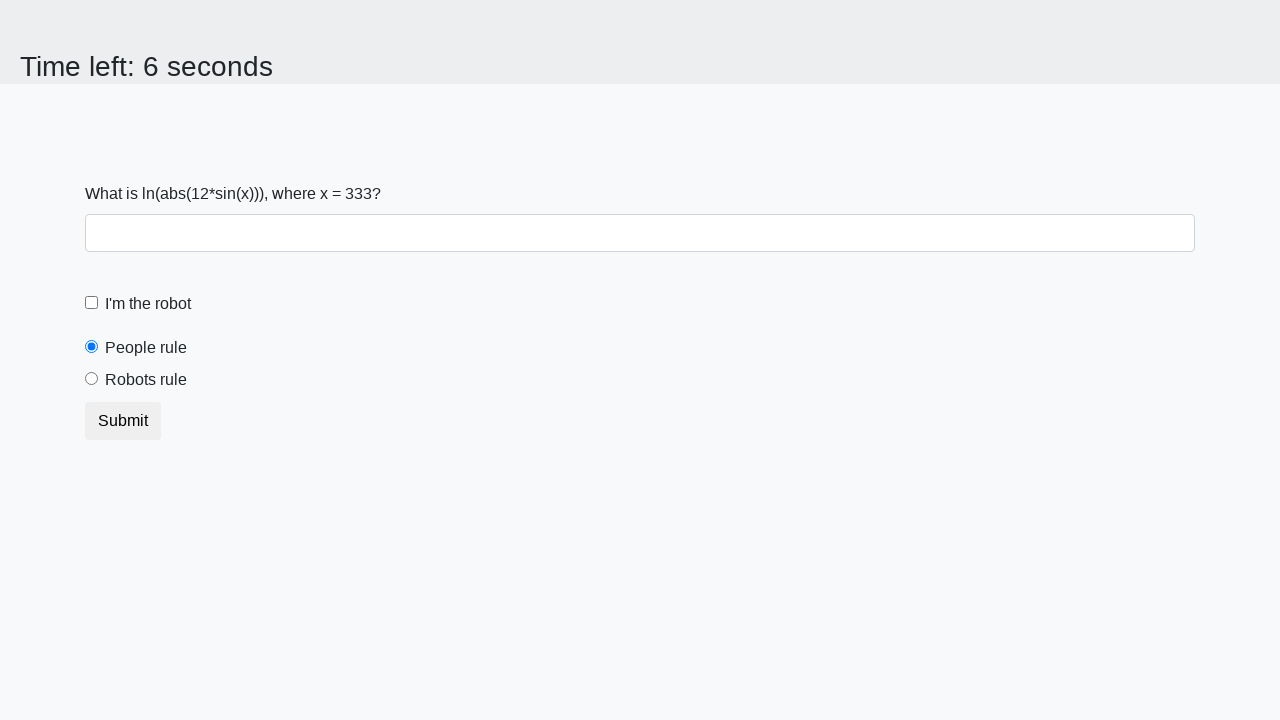

Extracted the math value from the page
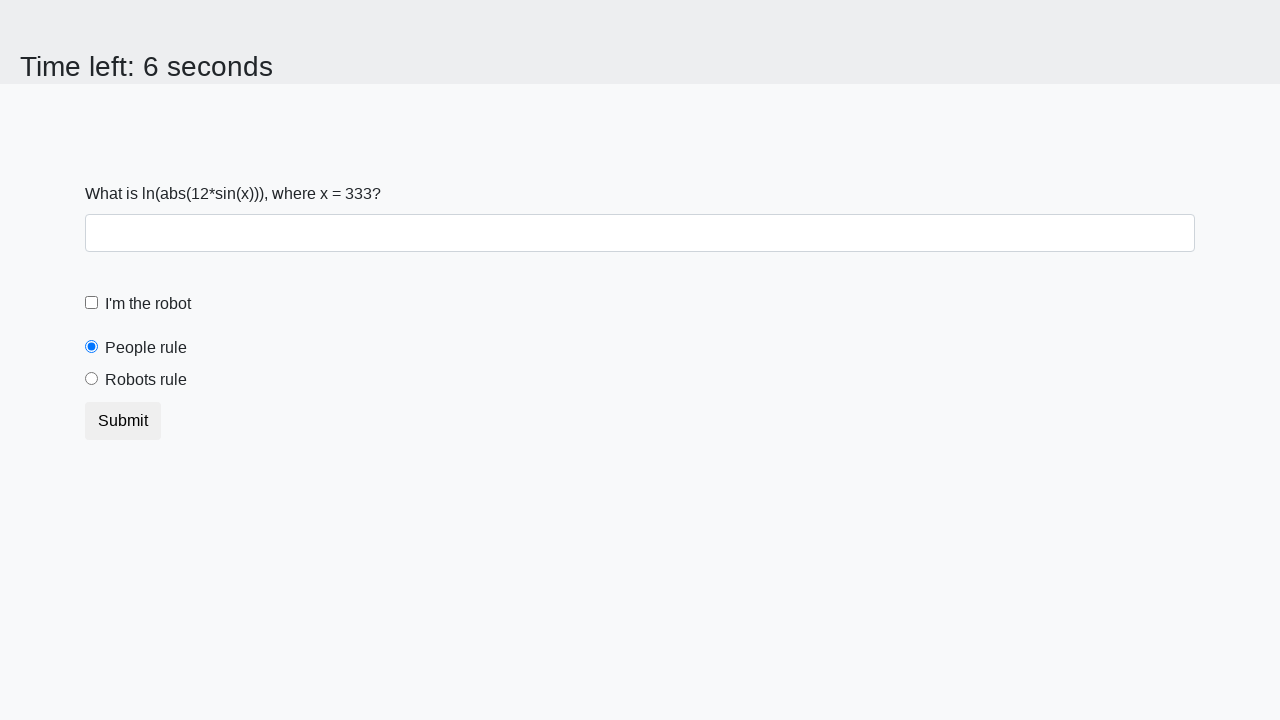

Calculated the math formula result: -2.2456945554560175
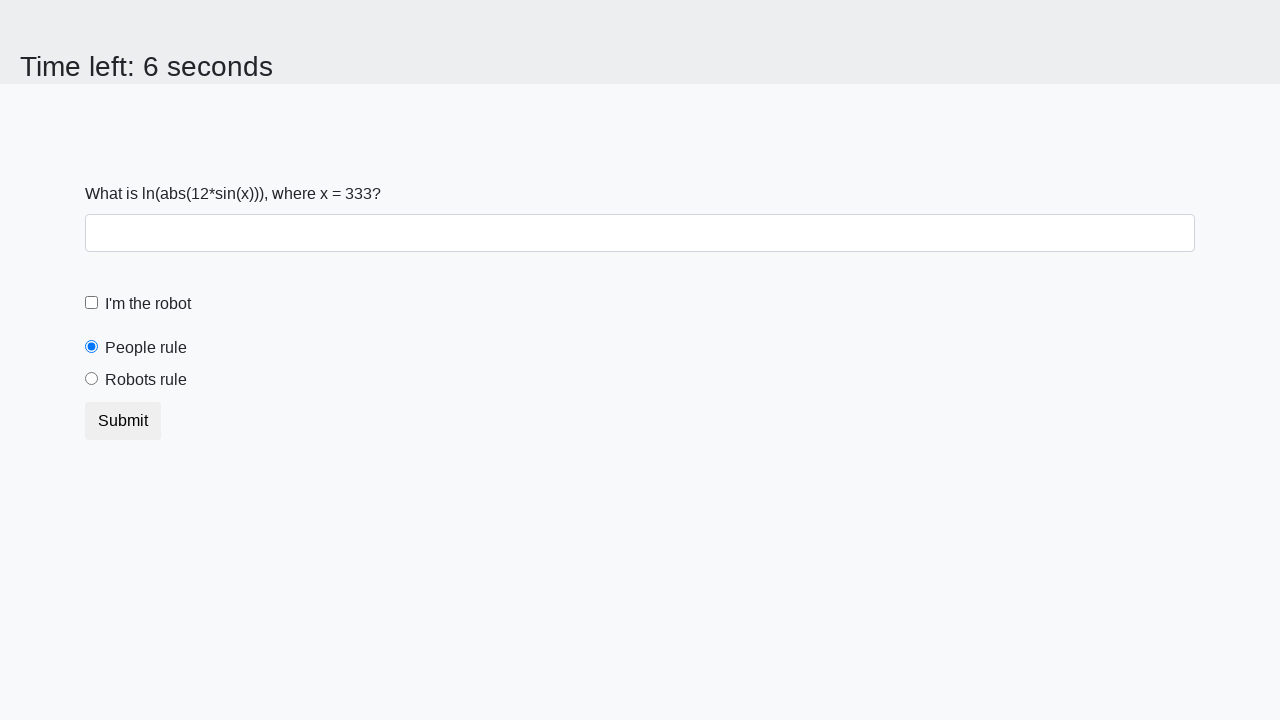

Filled the answer field with the calculated result on #answer
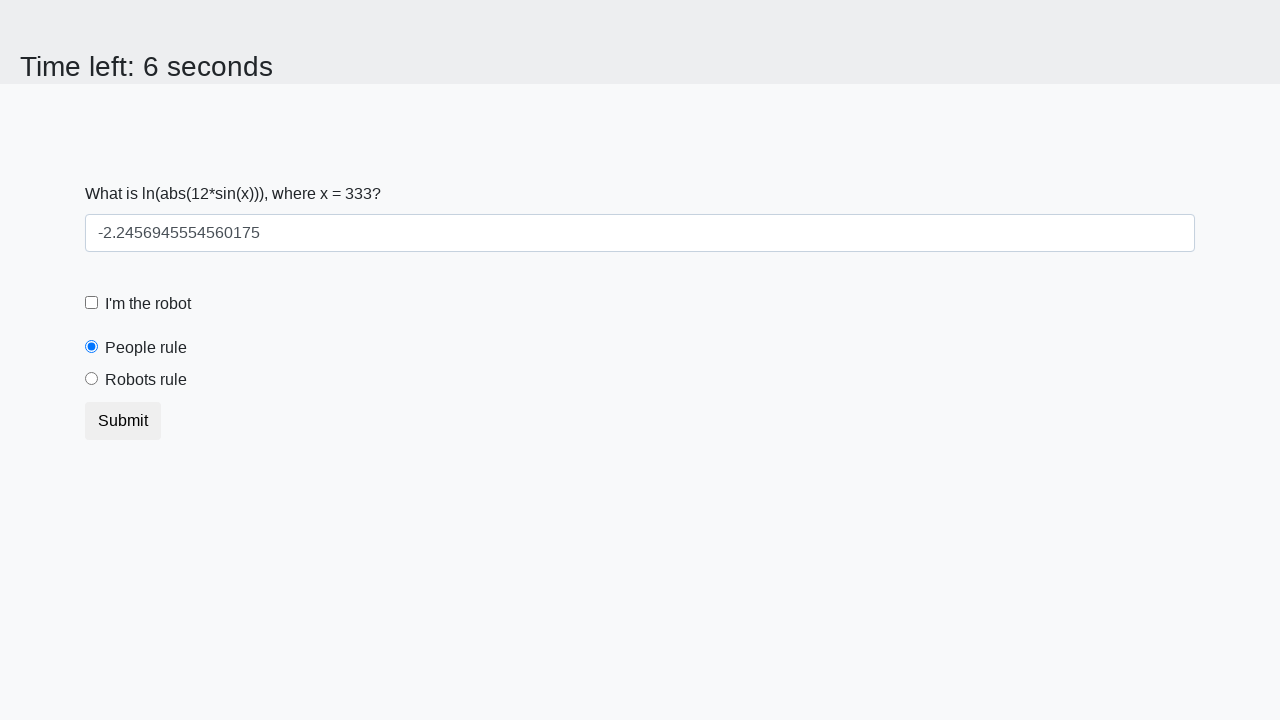

Clicked the robot checkbox at (92, 303) on #robotCheckbox
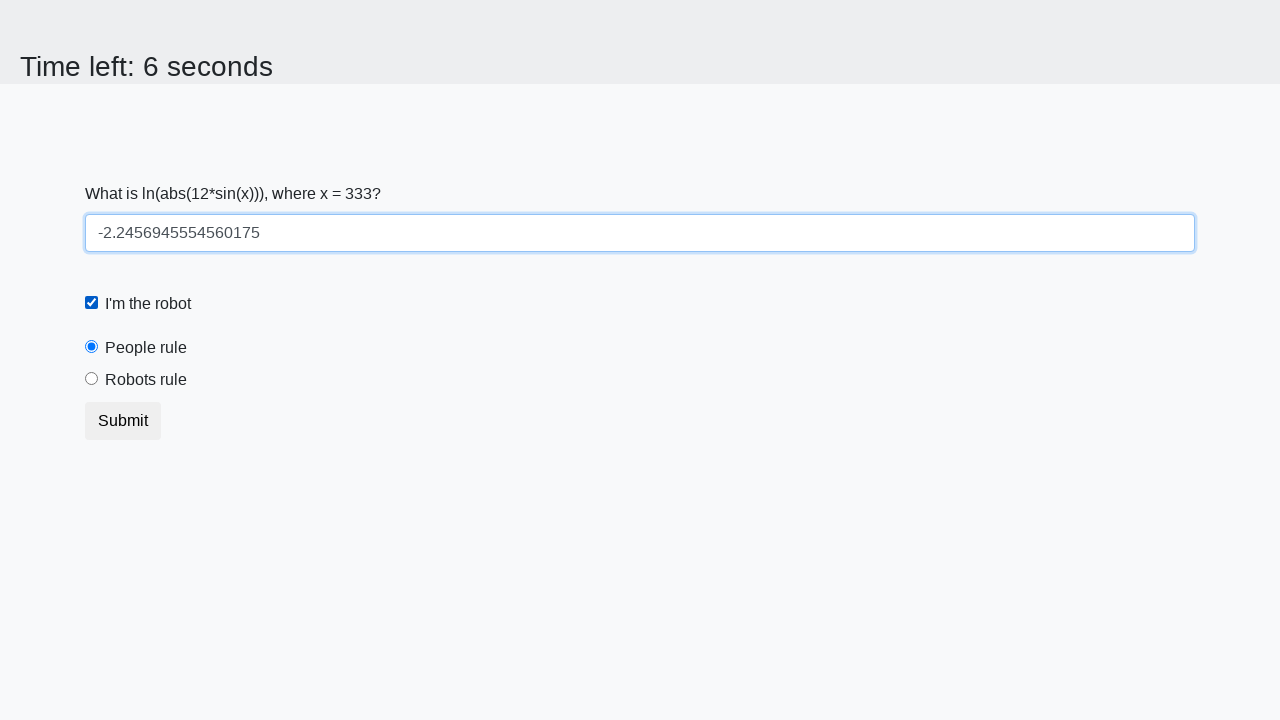

Selected the robots rule radio button at (92, 379) on #robotsRule
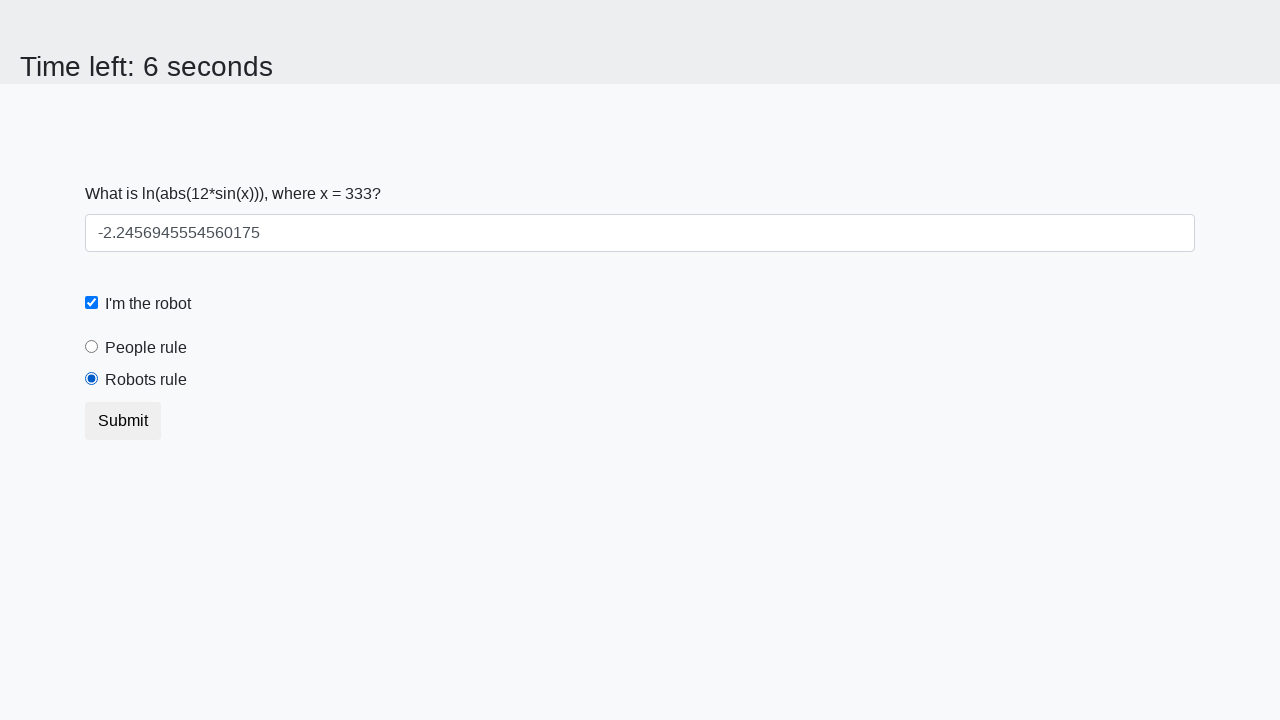

Clicked the submit button at (123, 421) on button.btn
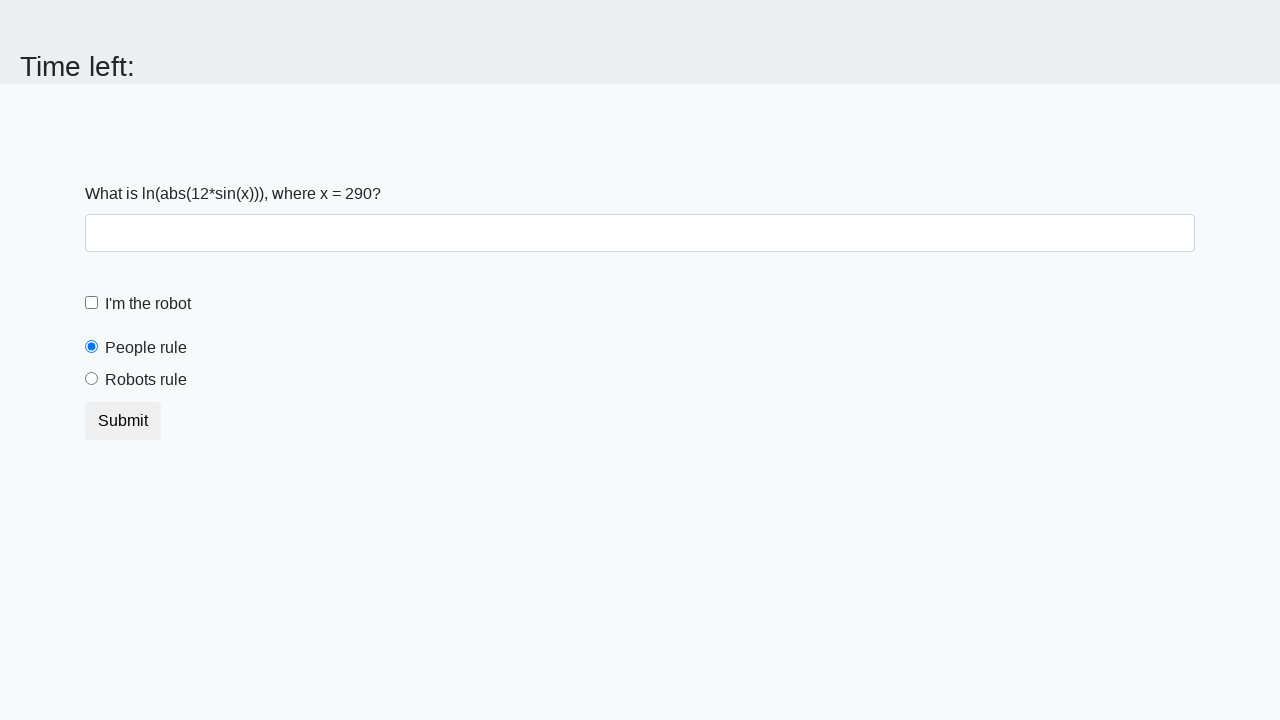

Waited for form submission to complete
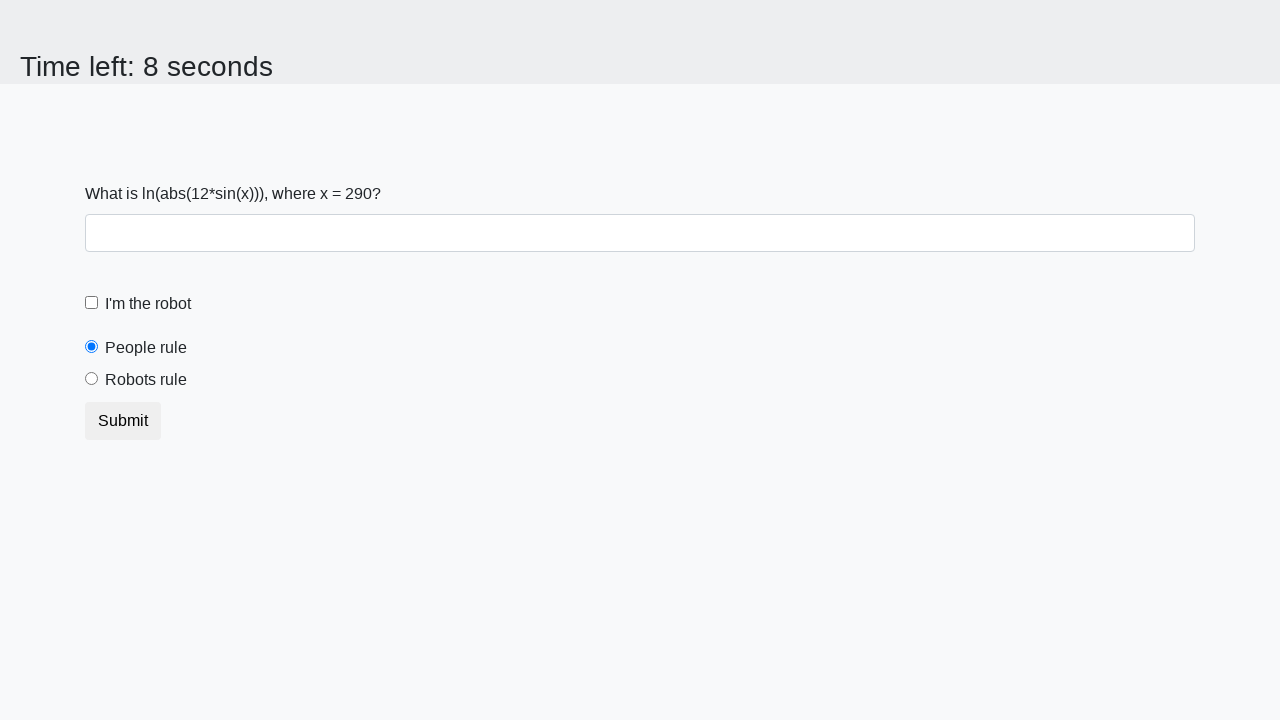

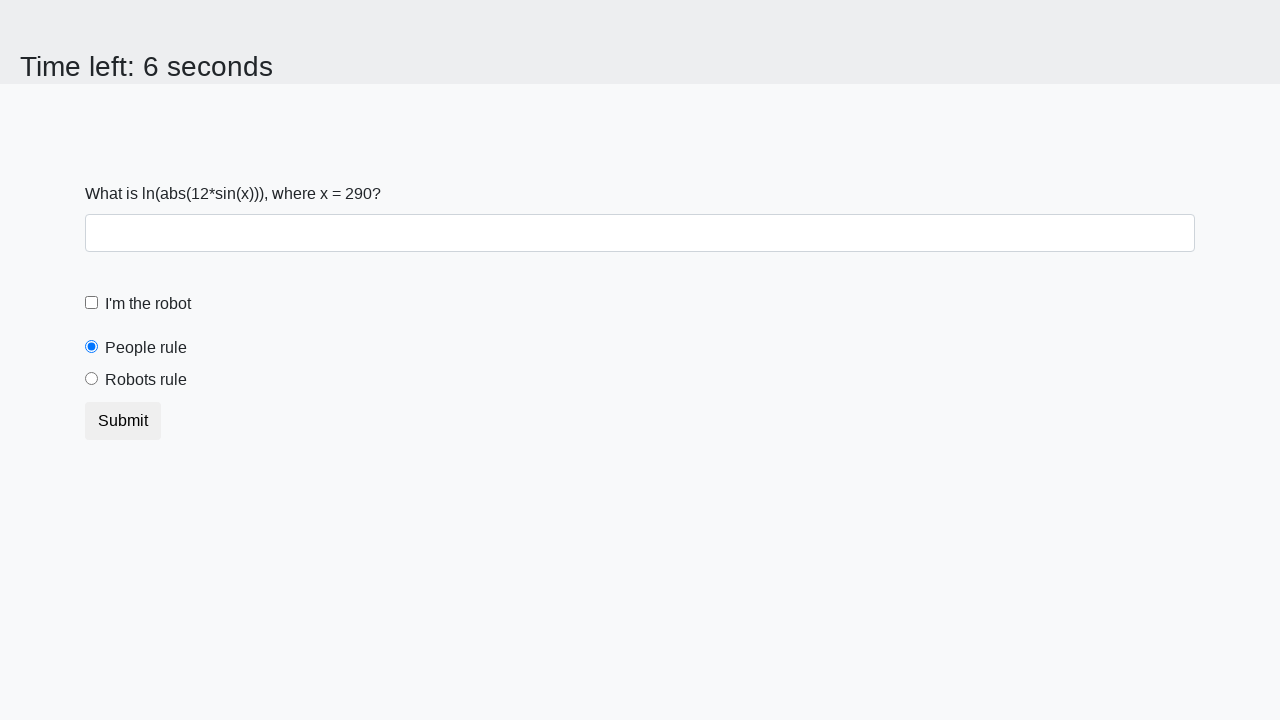